Tests interaction with Shadow DOM elements by navigating through multiple shadow roots to find and fill a text input field with a pizza order

Starting URL: https://selectorshub.com/iframe-in-shadow-dom/

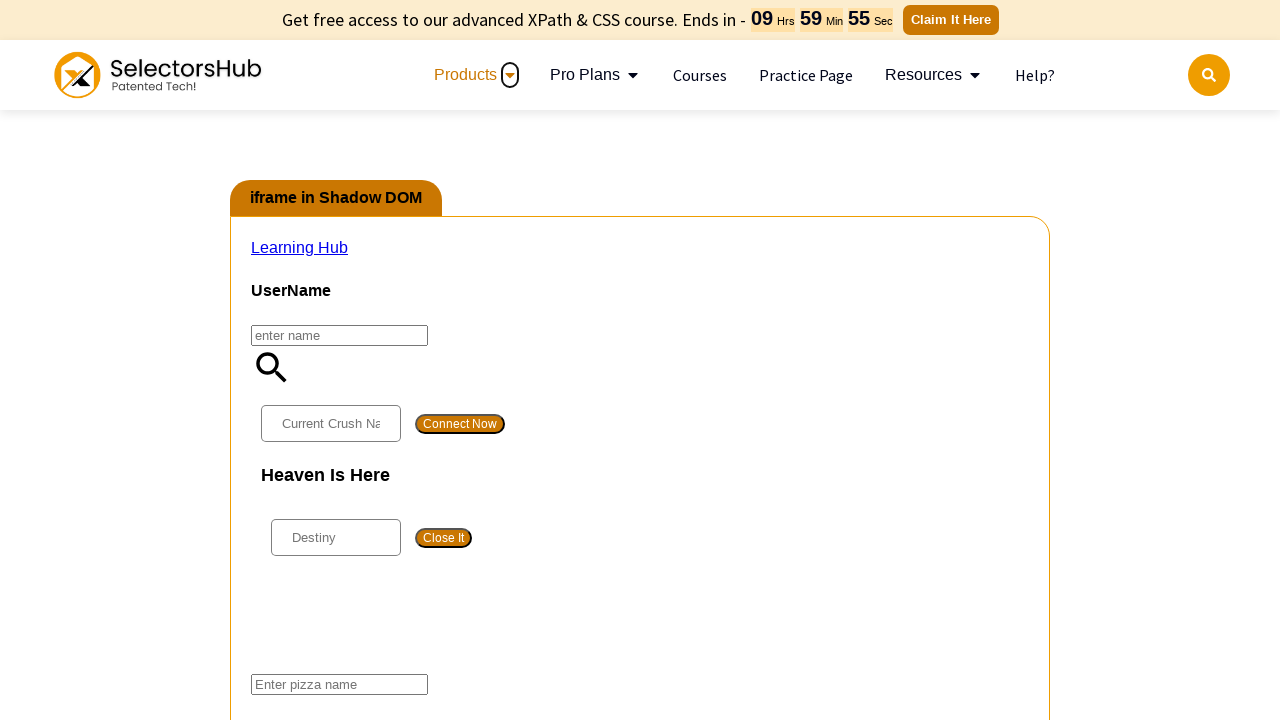

Located pizza input field by traversing multiple shadow DOM roots
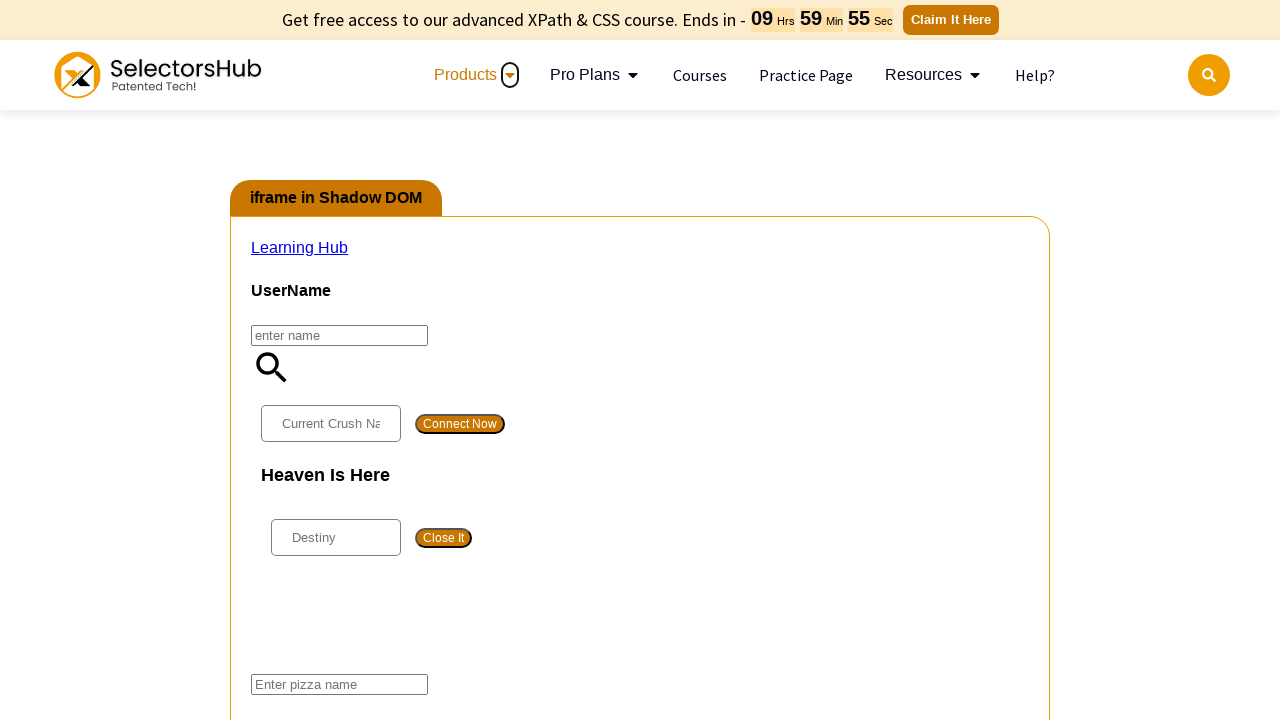

Filled pizza input field with 'Mutton Pizza'
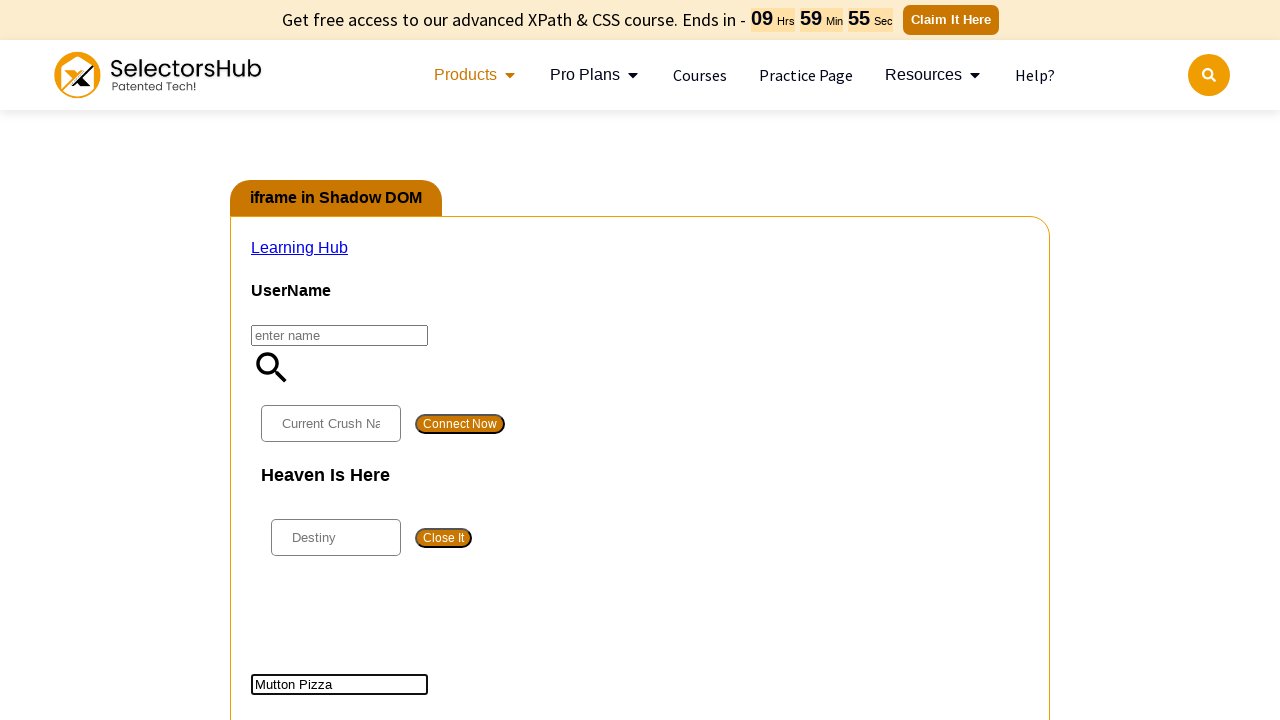

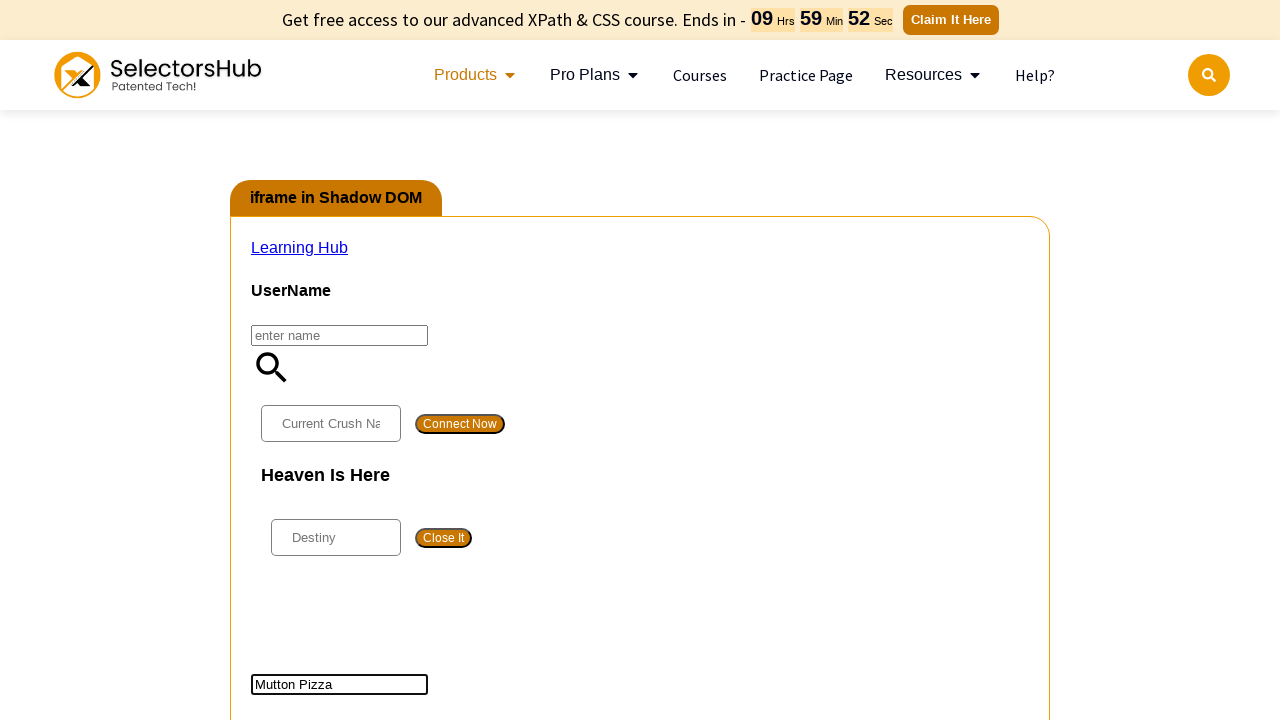